Opens Medium website, then opens a new browser tab and navigates to YouTube to test multi-tab browser functionality

Starting URL: http://medium.com

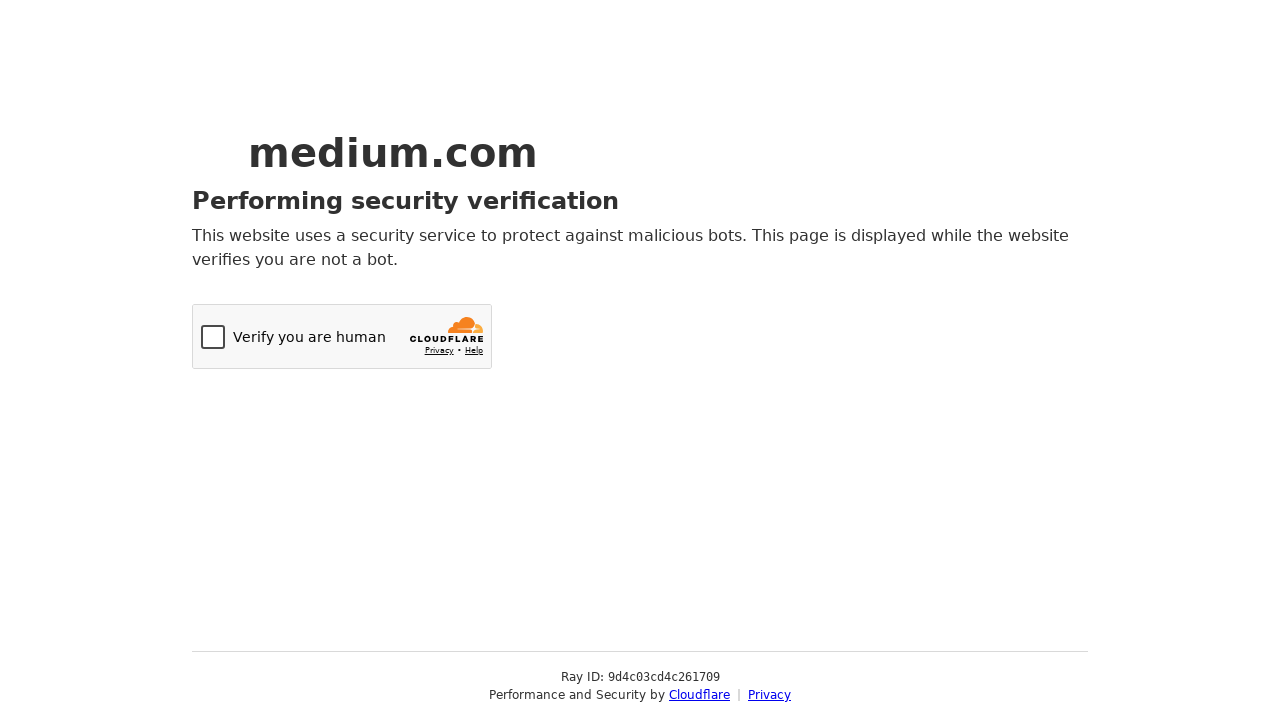

Opened a new browser tab
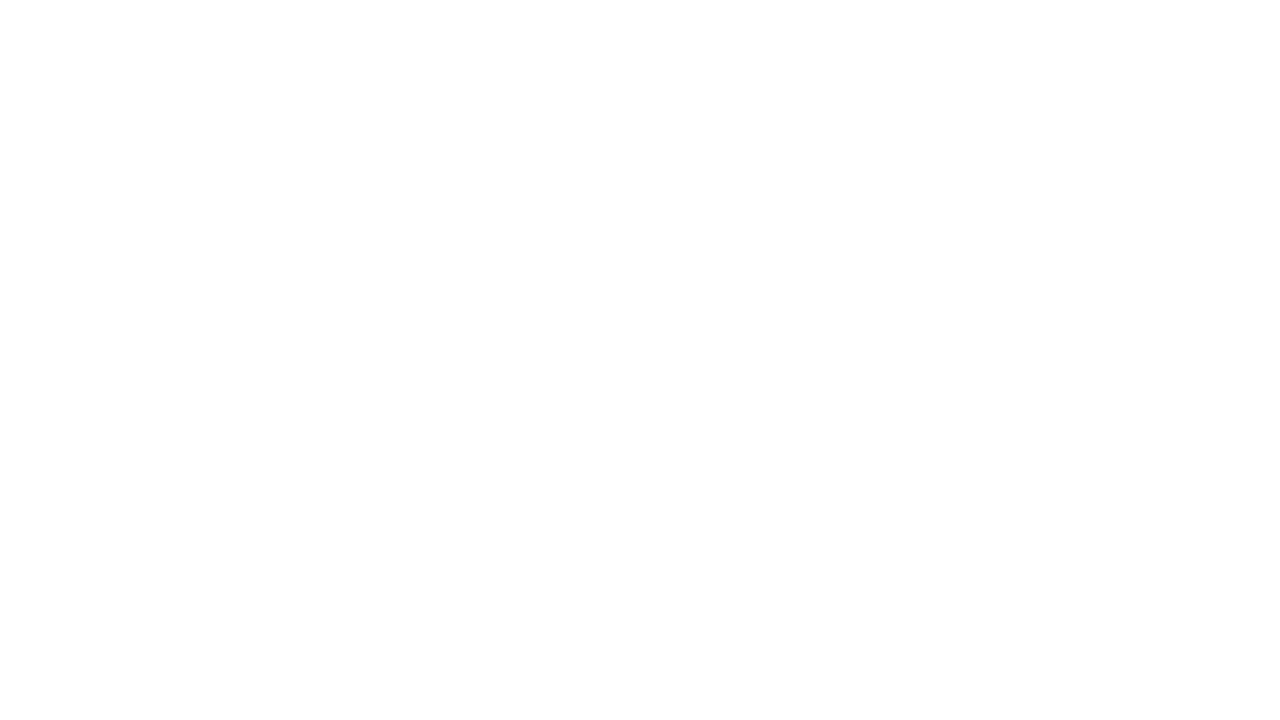

Navigated to YouTube website
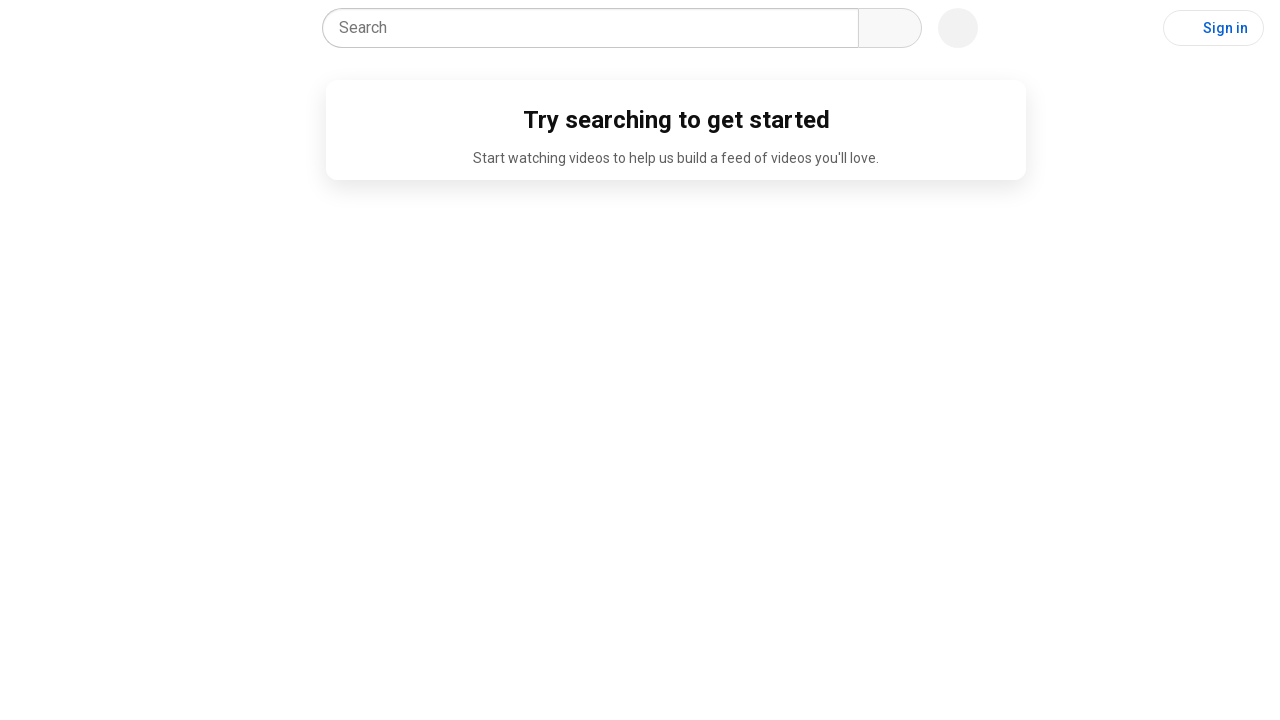

YouTube page DOM content loaded
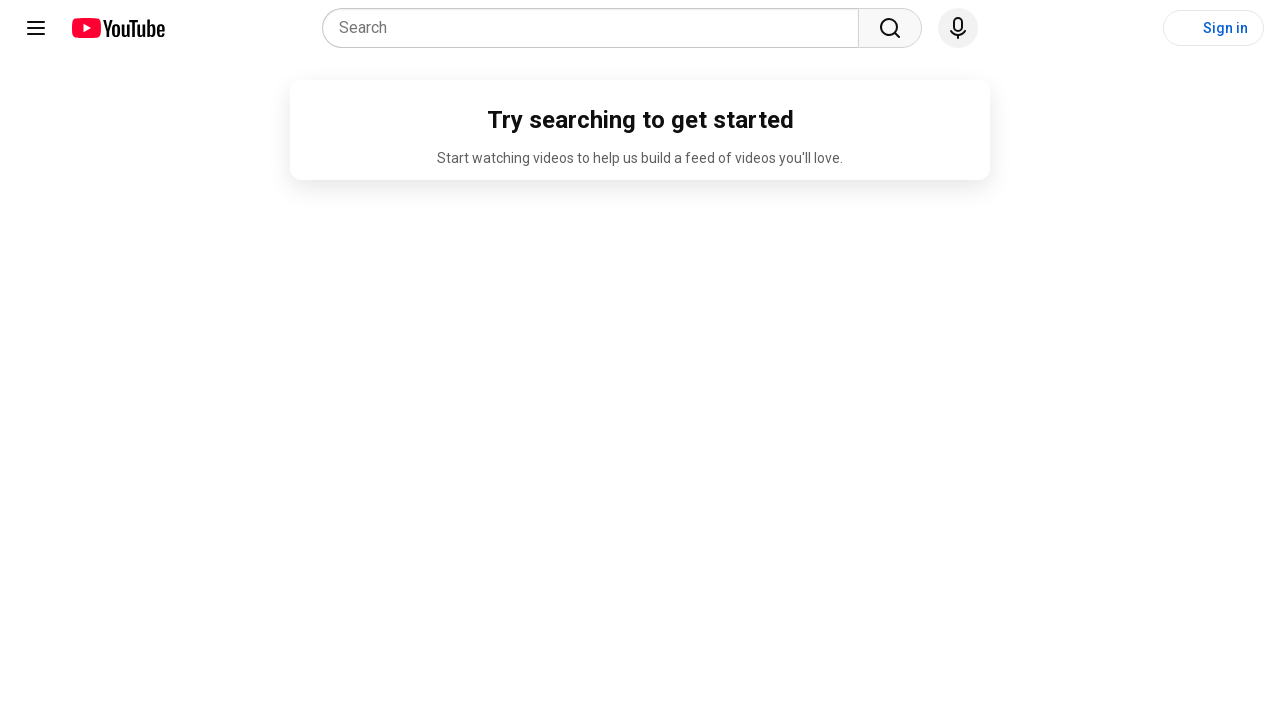

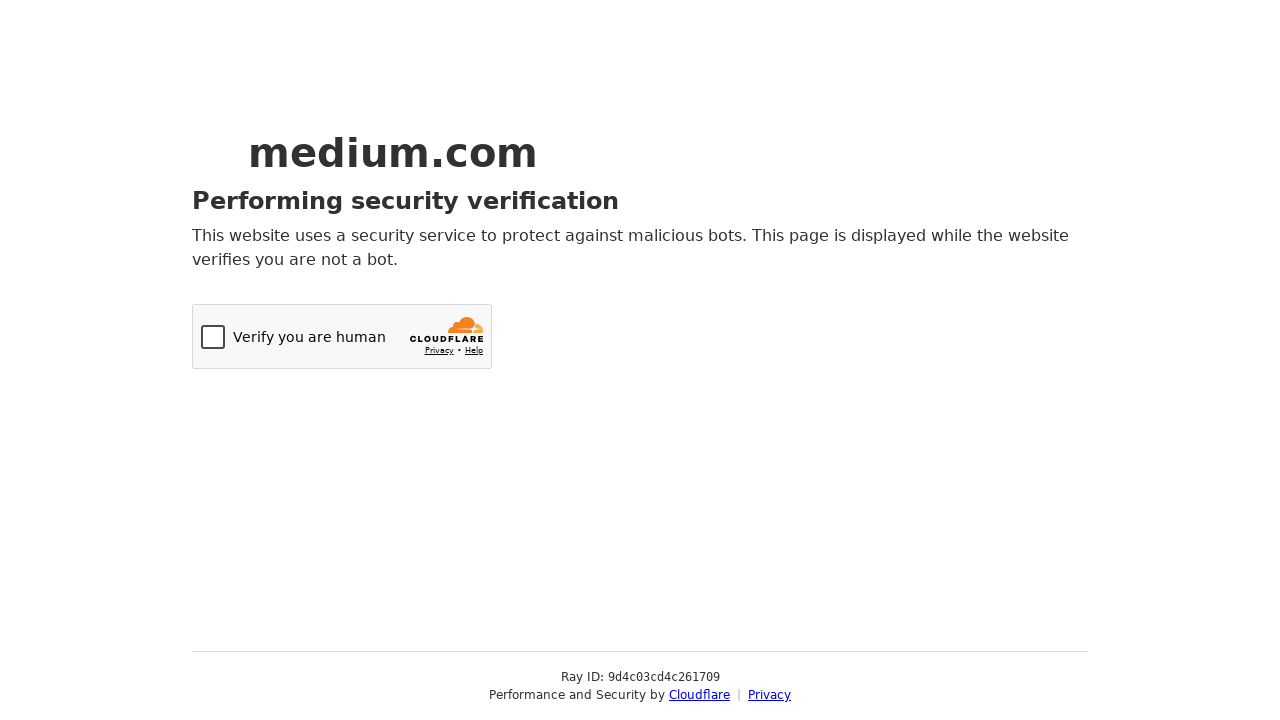